Tests a math challenge form by extracting a value from an element attribute, calculating a mathematical expression, and submitting the form with the answer along with checkbox and radio button selections

Starting URL: http://suninjuly.github.io/get_attribute.html

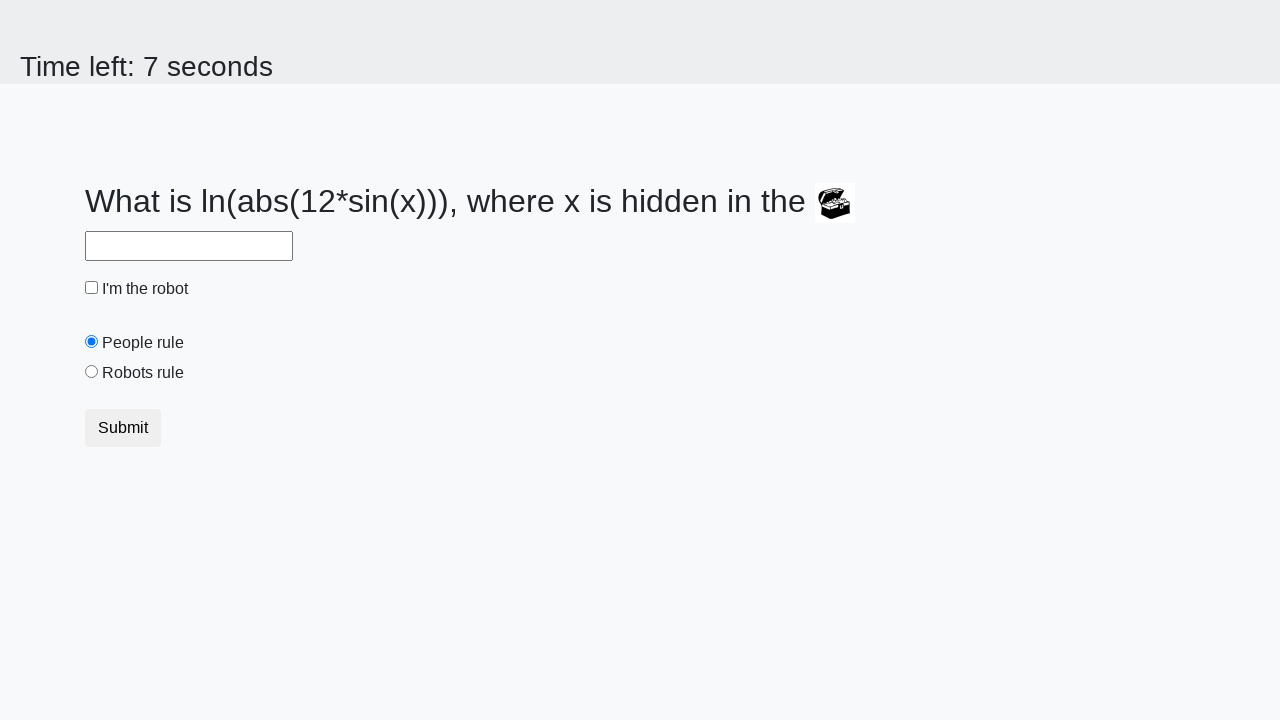

Located element with valuex attribute
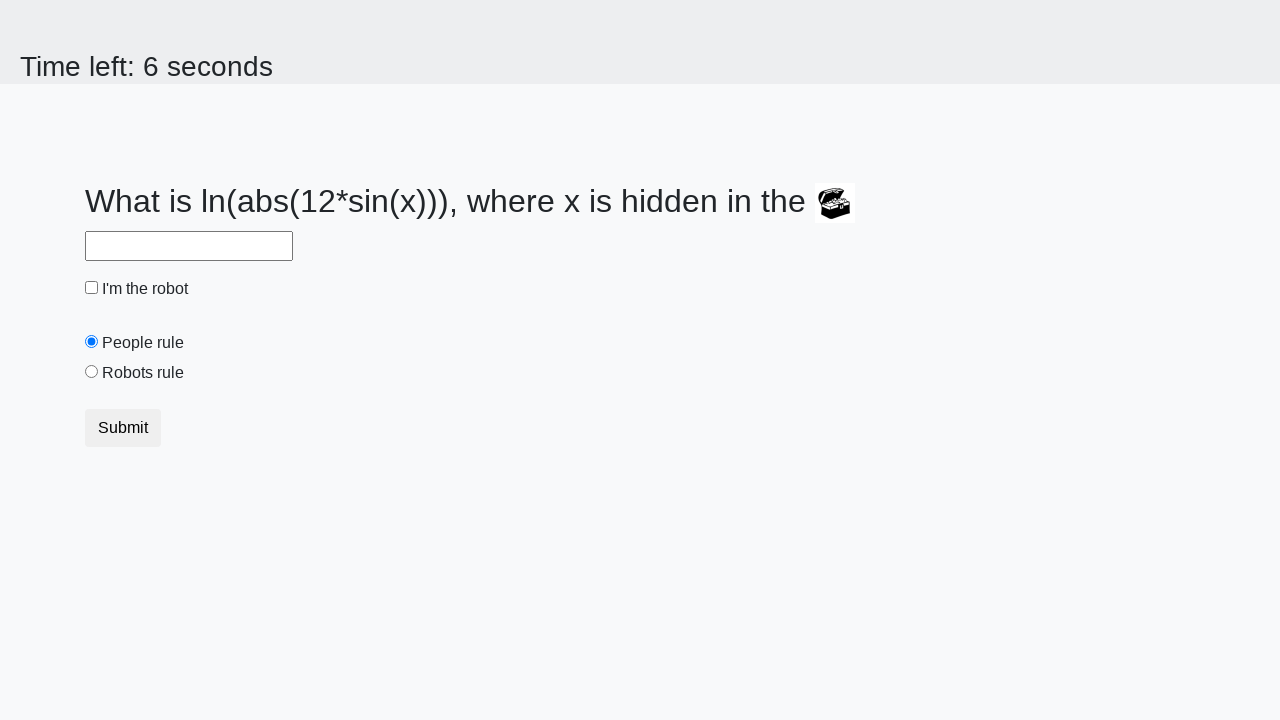

Extracted valuex attribute from element
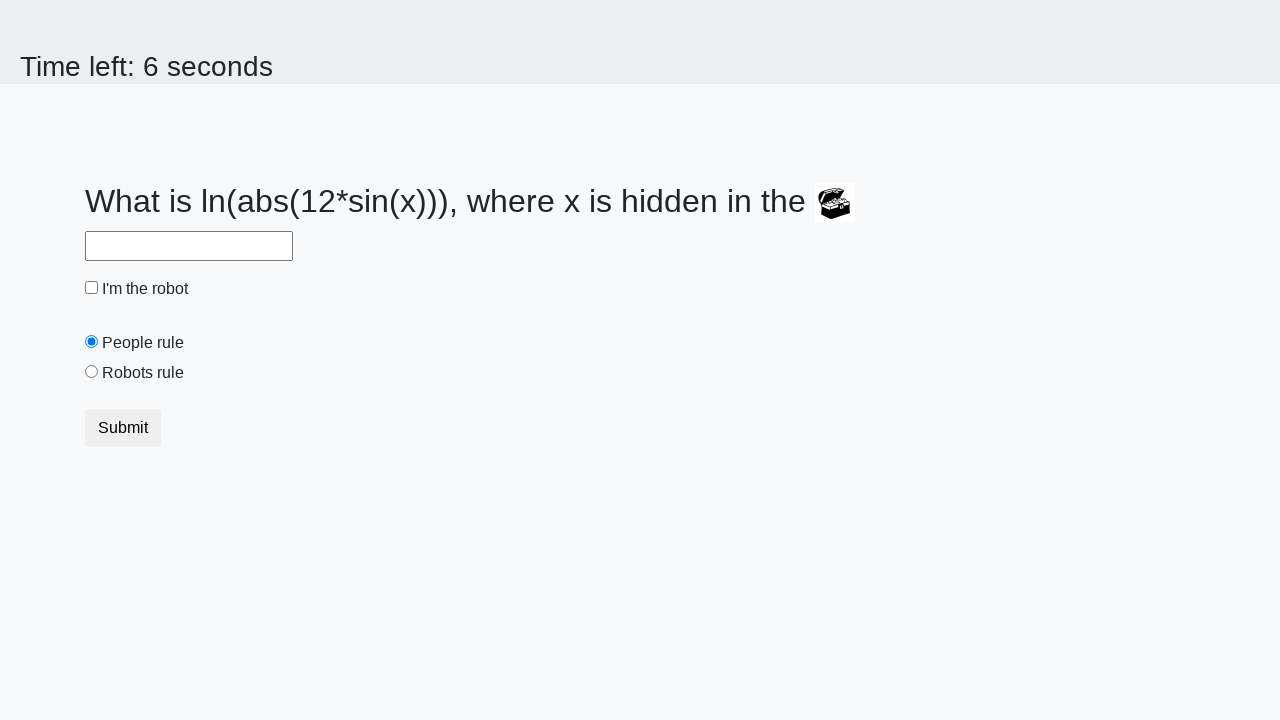

Calculated mathematical expression result
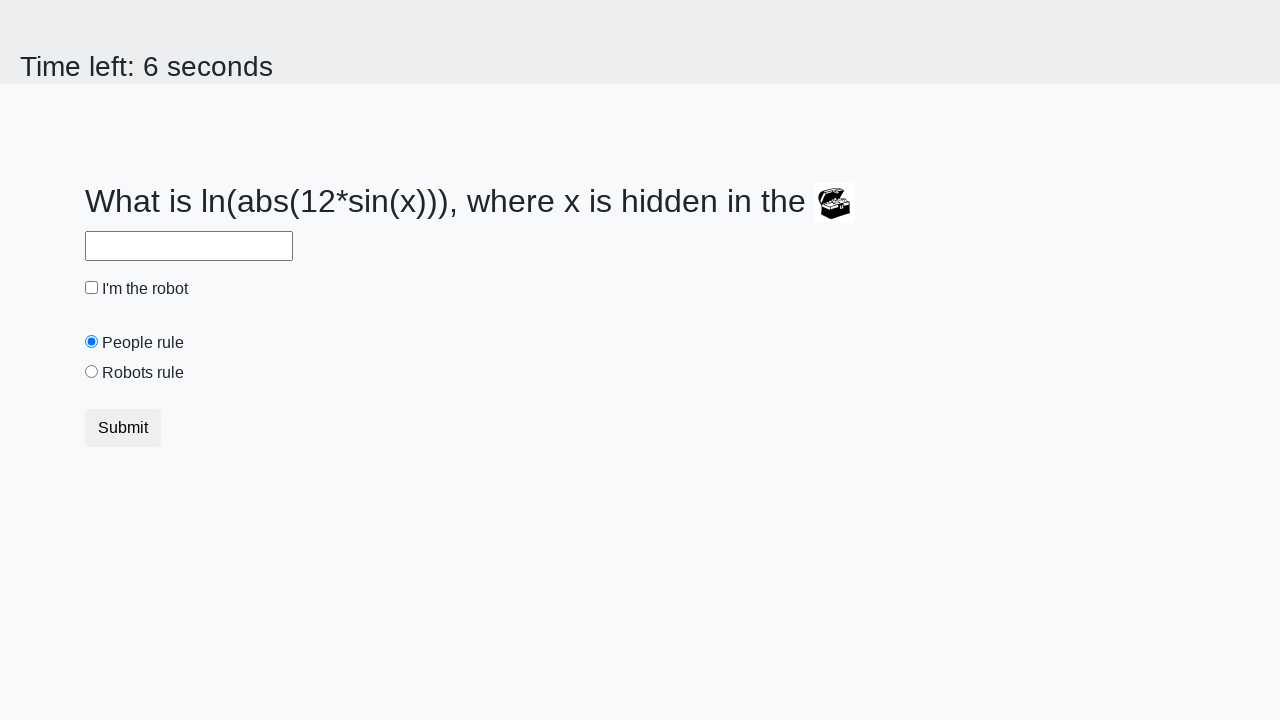

Filled answer field with calculated value on #answer
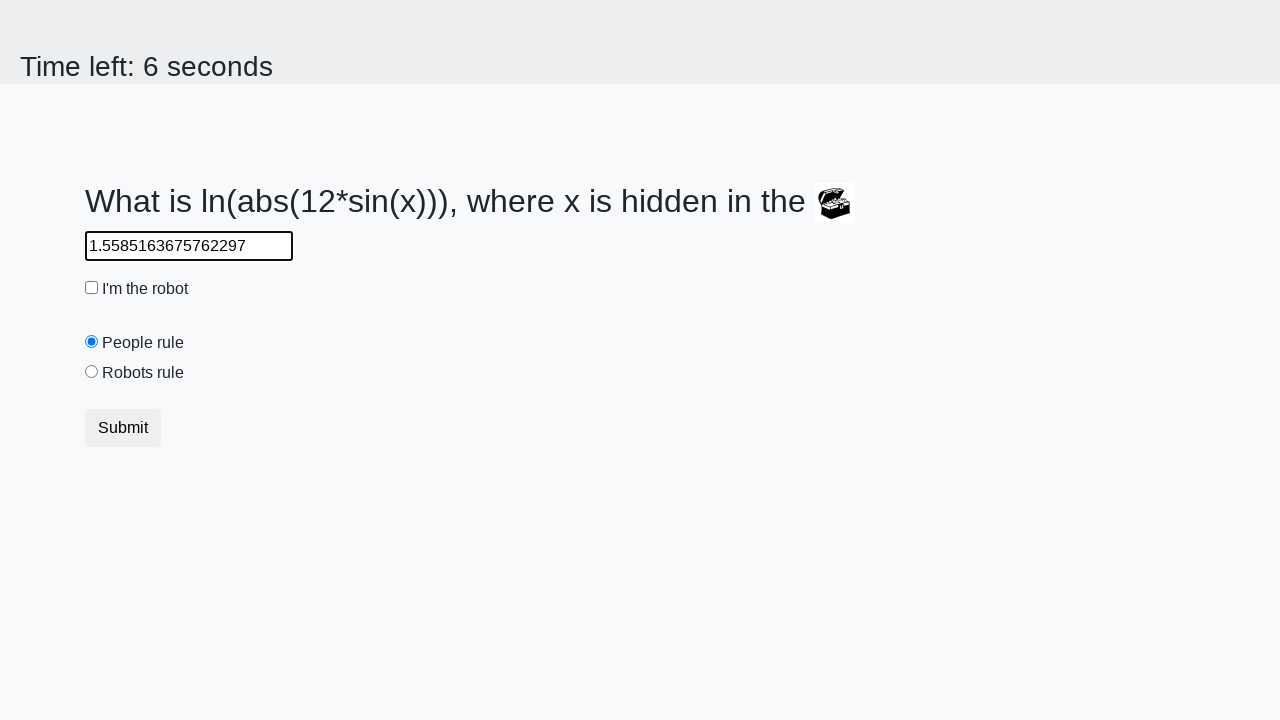

Checked the robot checkbox at (92, 288) on #robotCheckbox
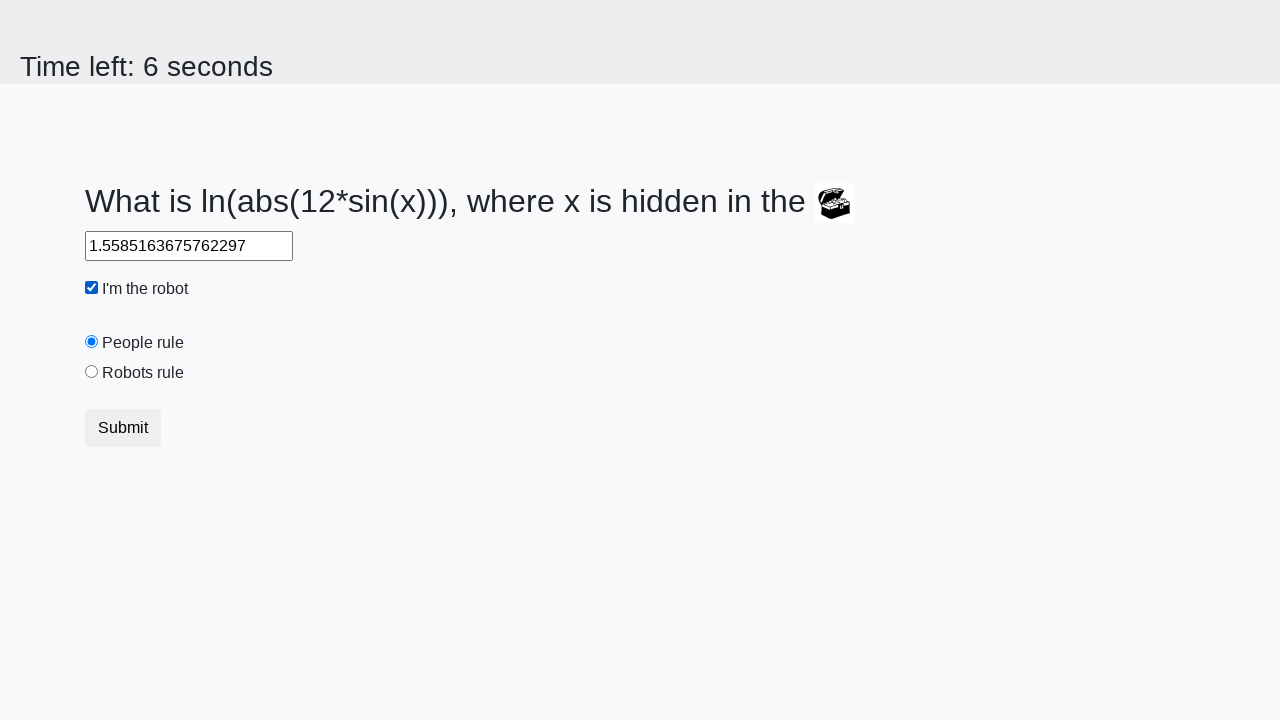

Selected the robots rule radio button at (92, 372) on #robotsRule
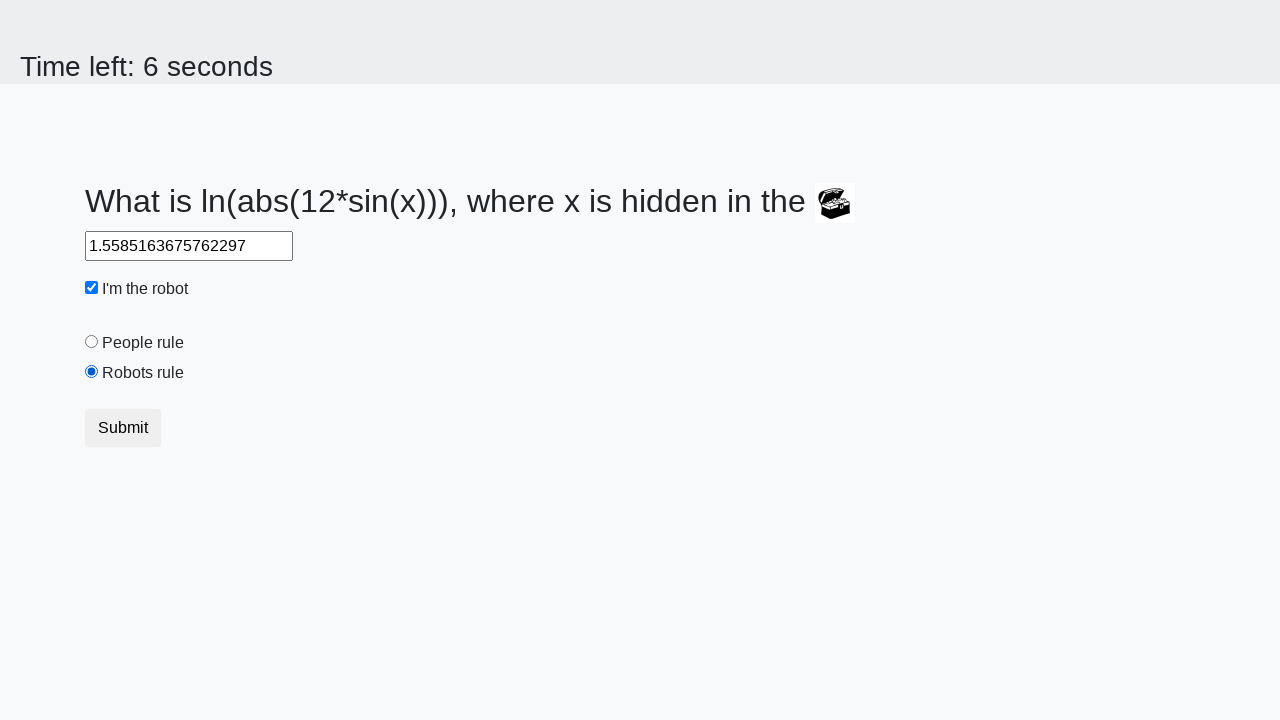

Clicked submit button to submit form at (123, 428) on button.btn
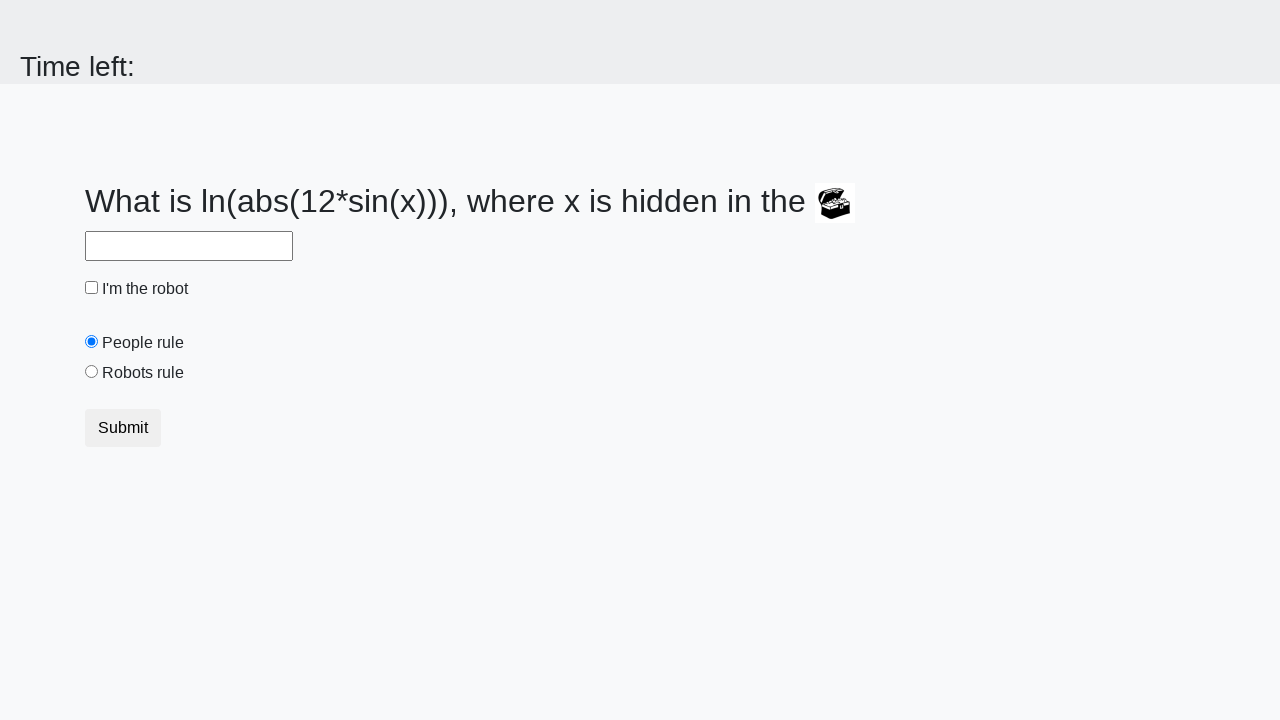

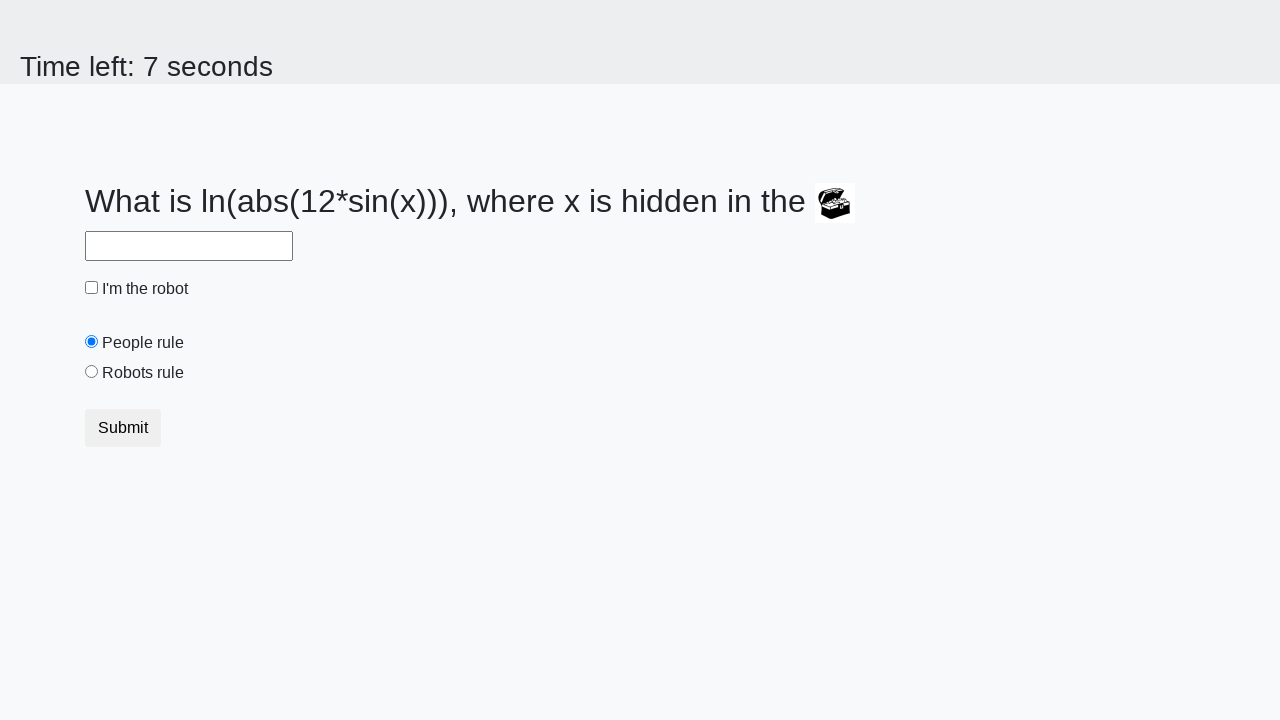